Tests that whitespace is trimmed from edited todo text

Starting URL: https://demo.playwright.dev/todomvc

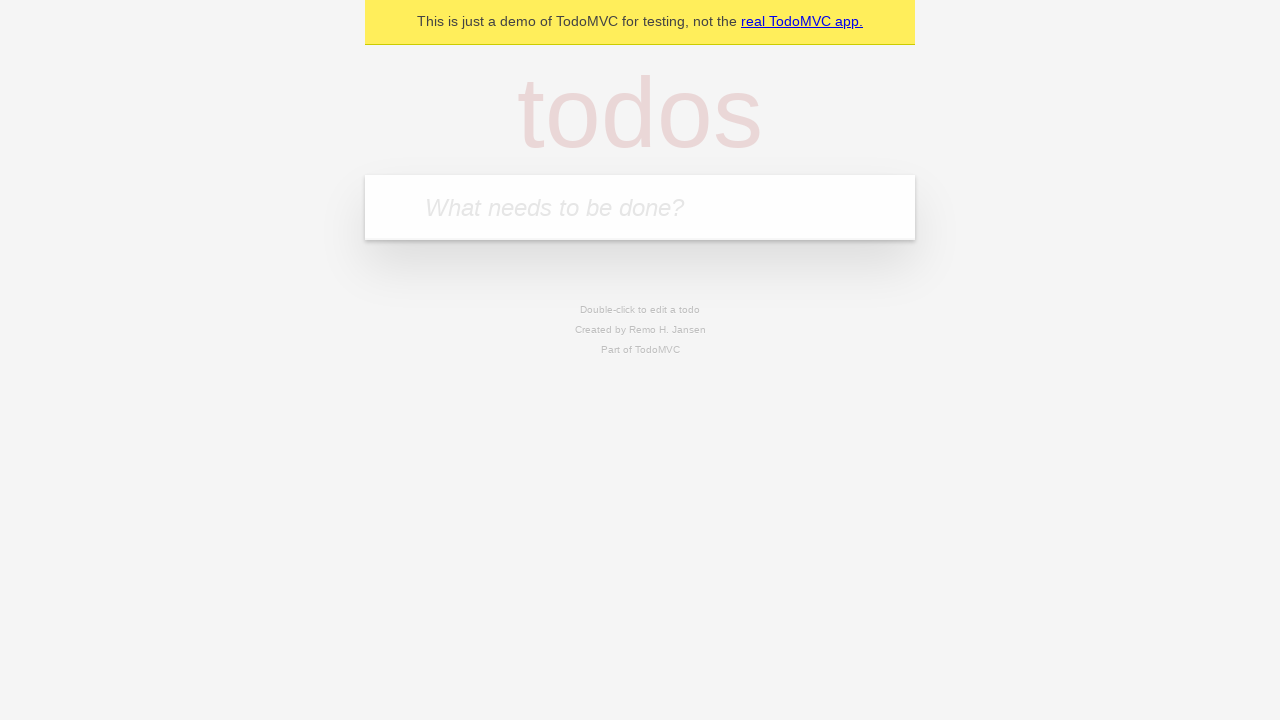

Filled new todo input with 'buy some cheese' on internal:attr=[placeholder="What needs to be done?"i]
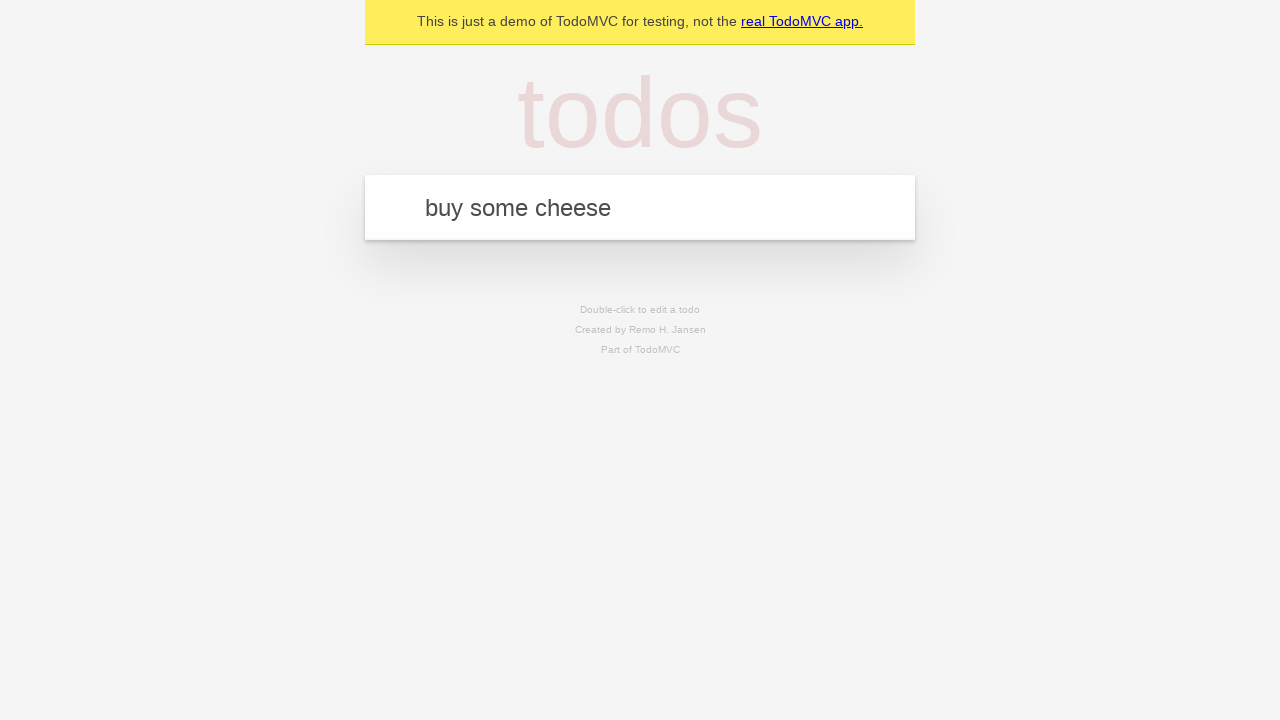

Pressed Enter to create first todo on internal:attr=[placeholder="What needs to be done?"i]
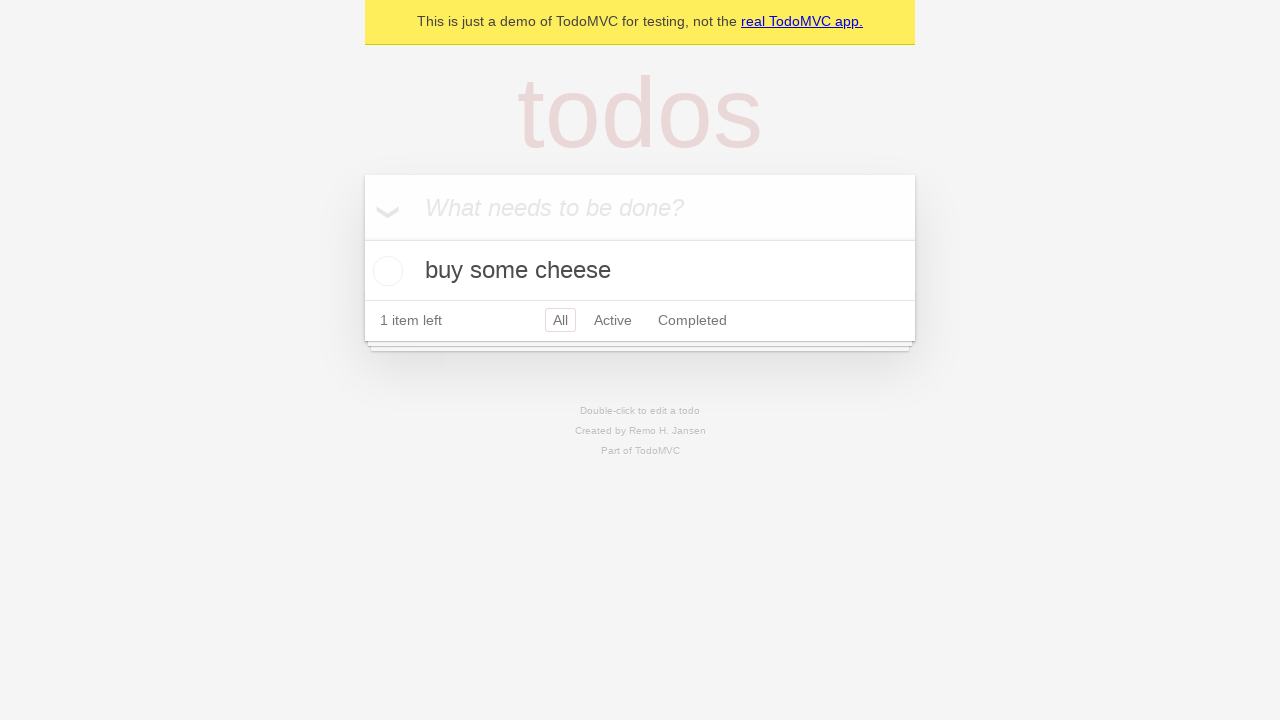

Filled new todo input with 'feed the cat' on internal:attr=[placeholder="What needs to be done?"i]
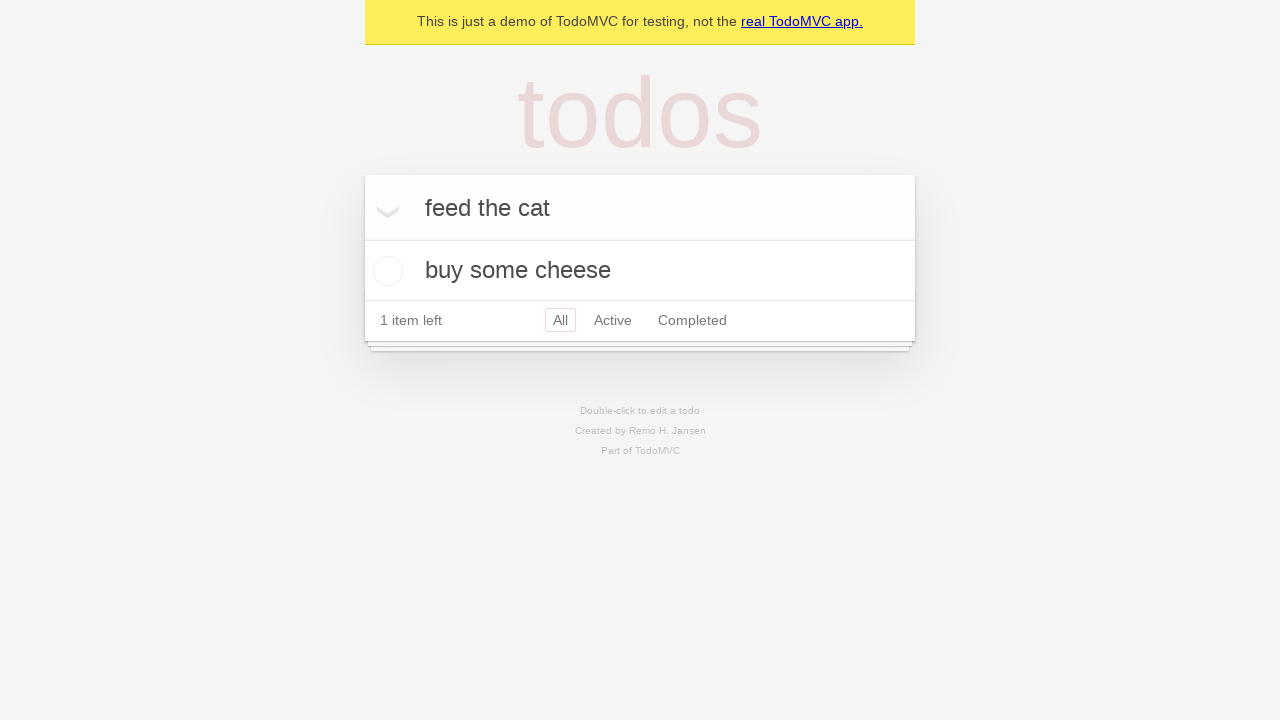

Pressed Enter to create second todo on internal:attr=[placeholder="What needs to be done?"i]
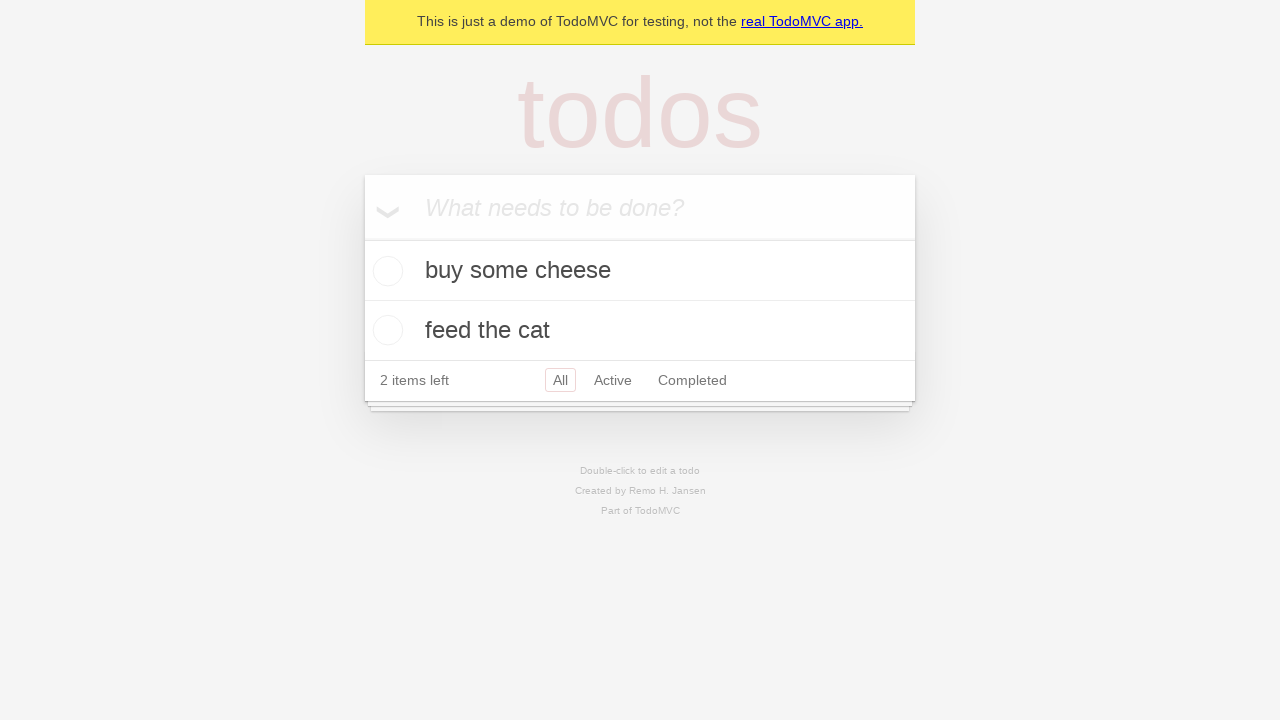

Filled new todo input with 'book a doctors appointment' on internal:attr=[placeholder="What needs to be done?"i]
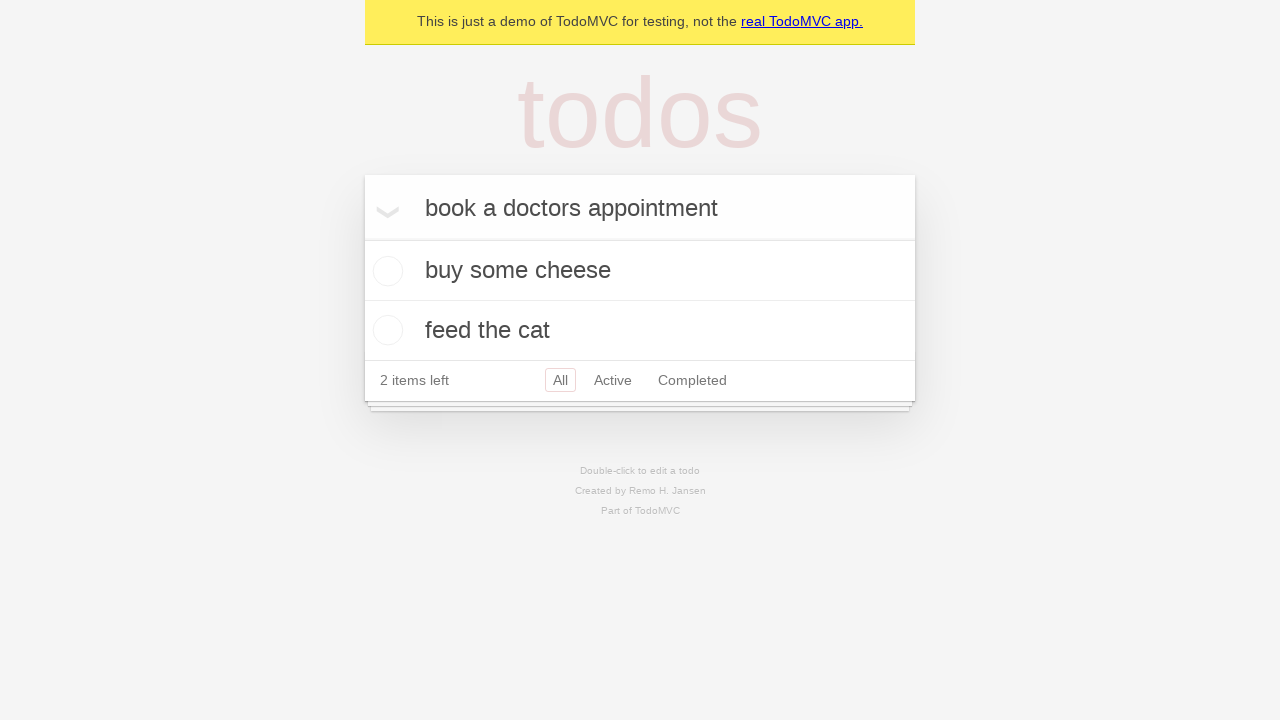

Pressed Enter to create third todo on internal:attr=[placeholder="What needs to be done?"i]
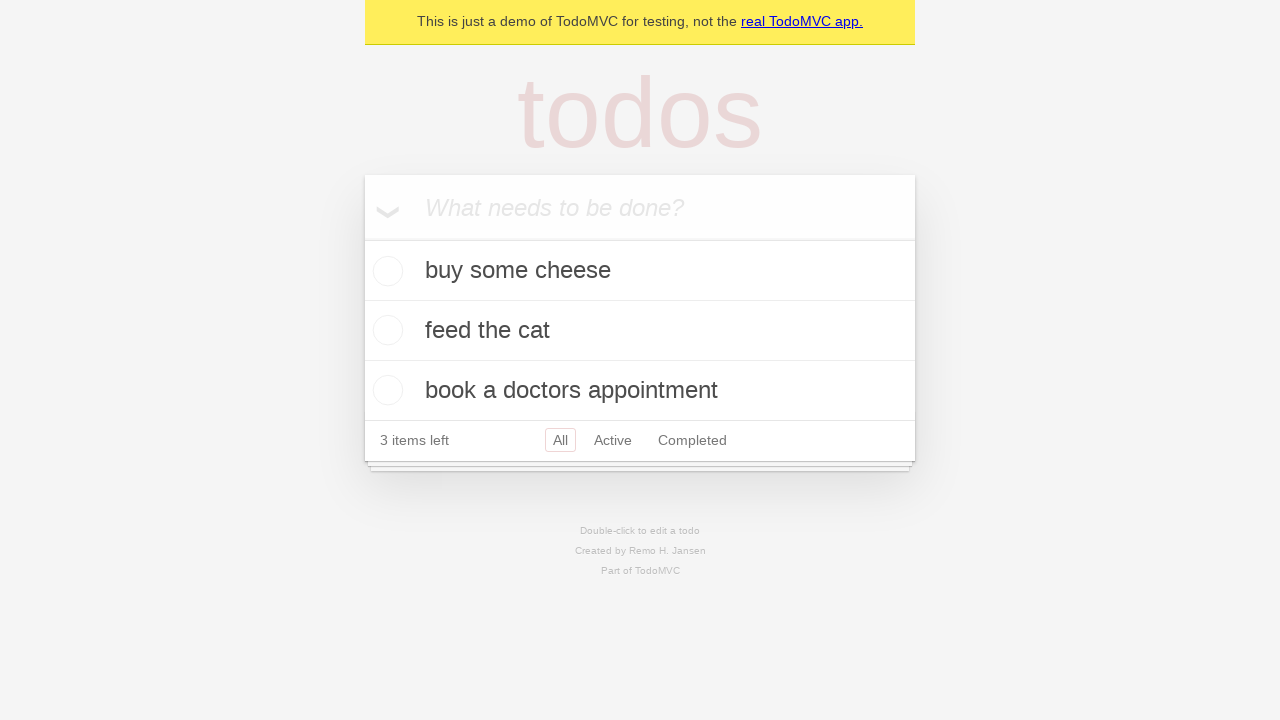

Waited for all 3 todos to be created
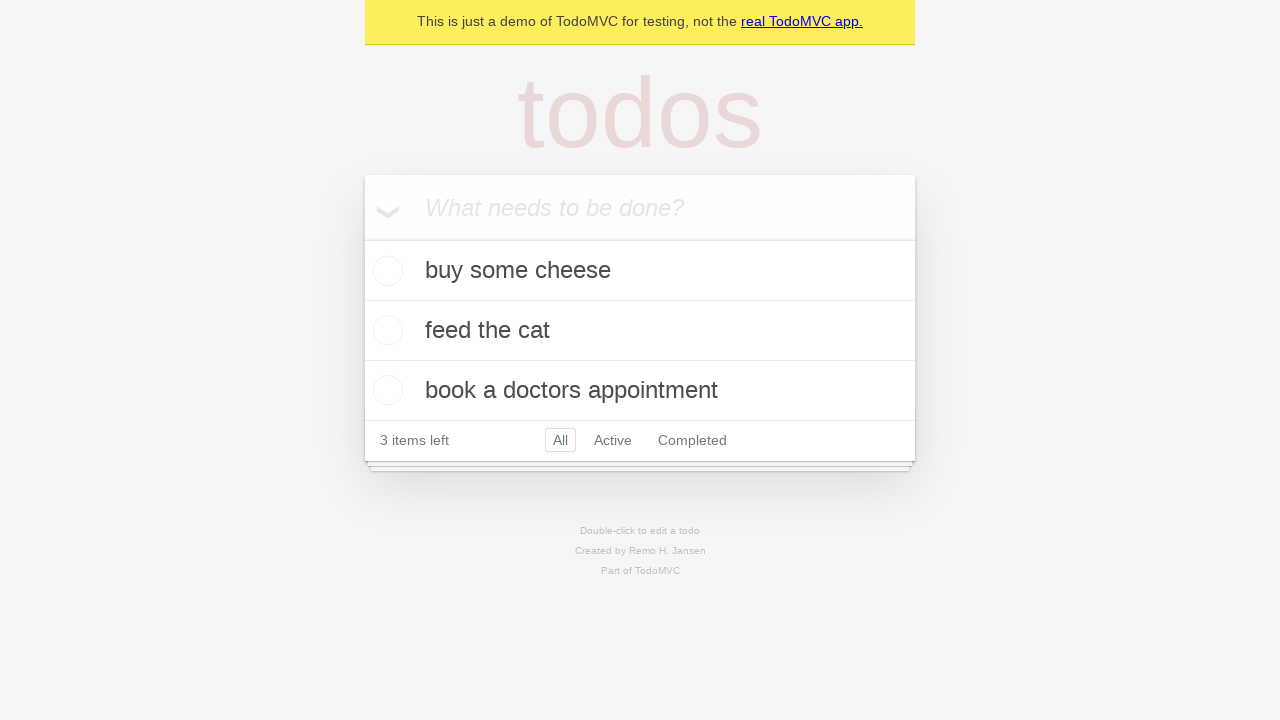

Double-clicked second todo to enter edit mode at (640, 331) on internal:testid=[data-testid="todo-item"s] >> nth=1
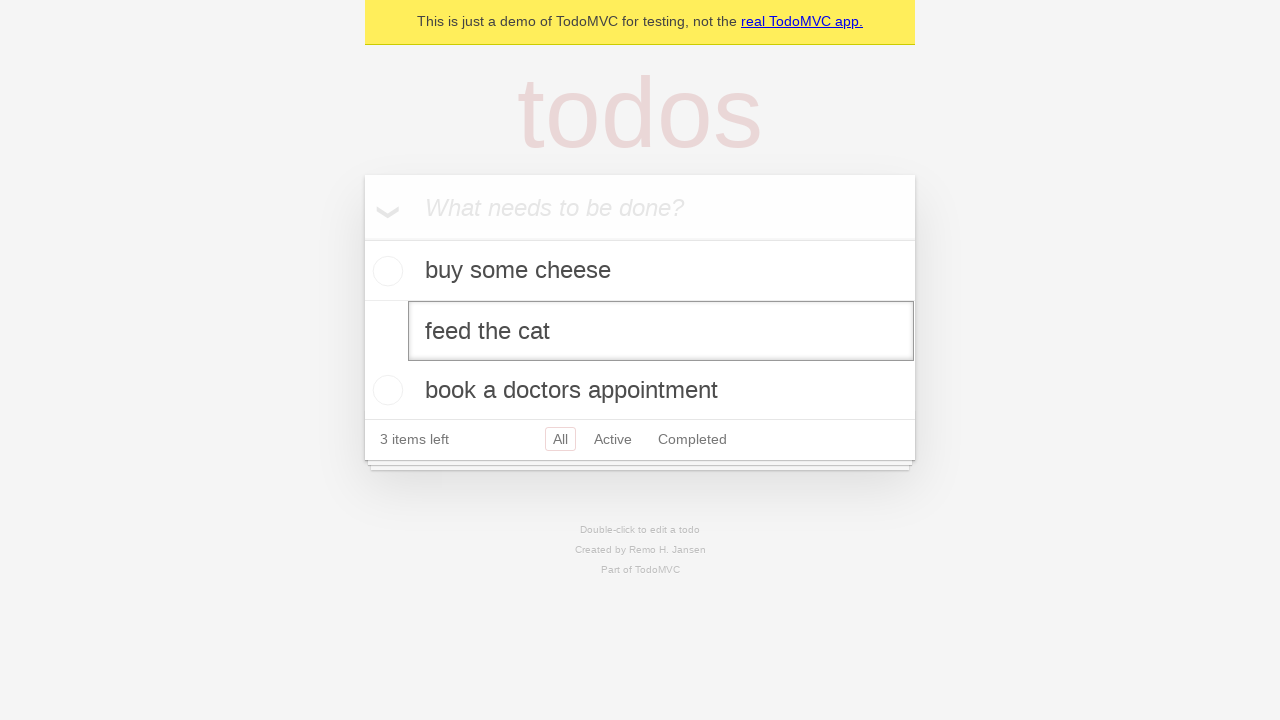

Filled edit textbox with whitespace-padded text '    buy some sausages    ' on internal:testid=[data-testid="todo-item"s] >> nth=1 >> internal:role=textbox[nam
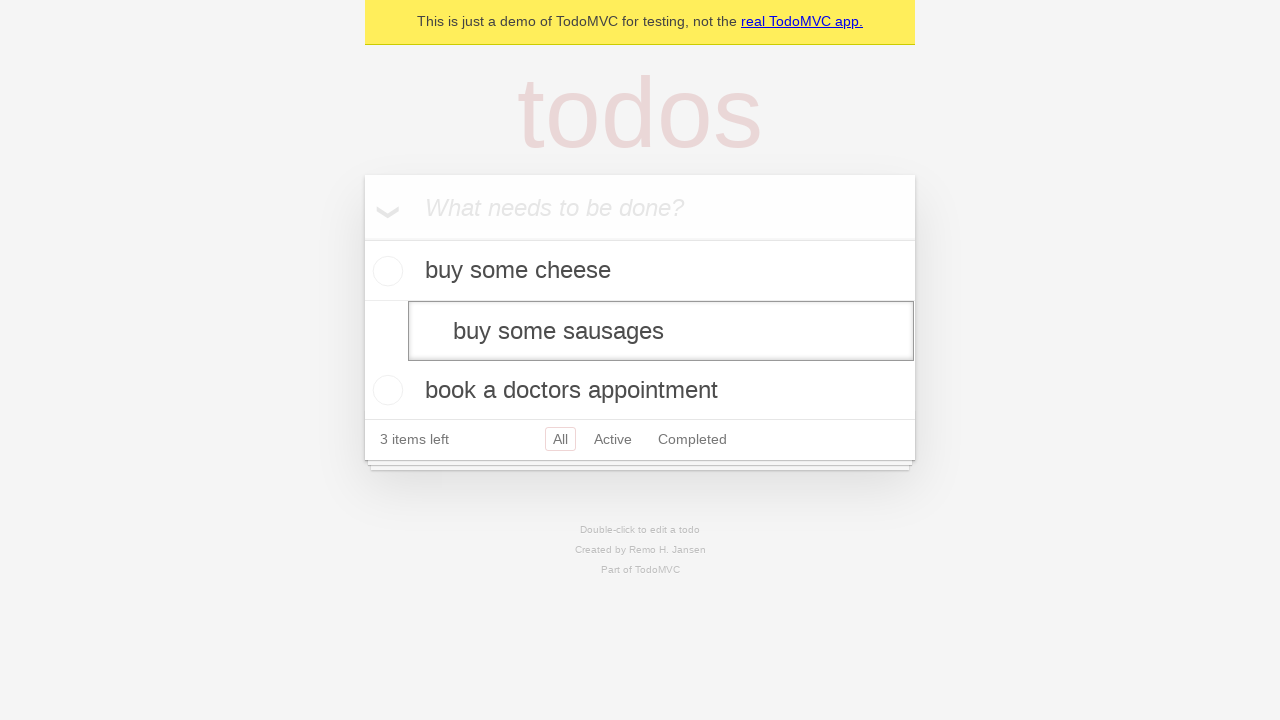

Pressed Enter to confirm edit and verify whitespace is trimmed on internal:testid=[data-testid="todo-item"s] >> nth=1 >> internal:role=textbox[nam
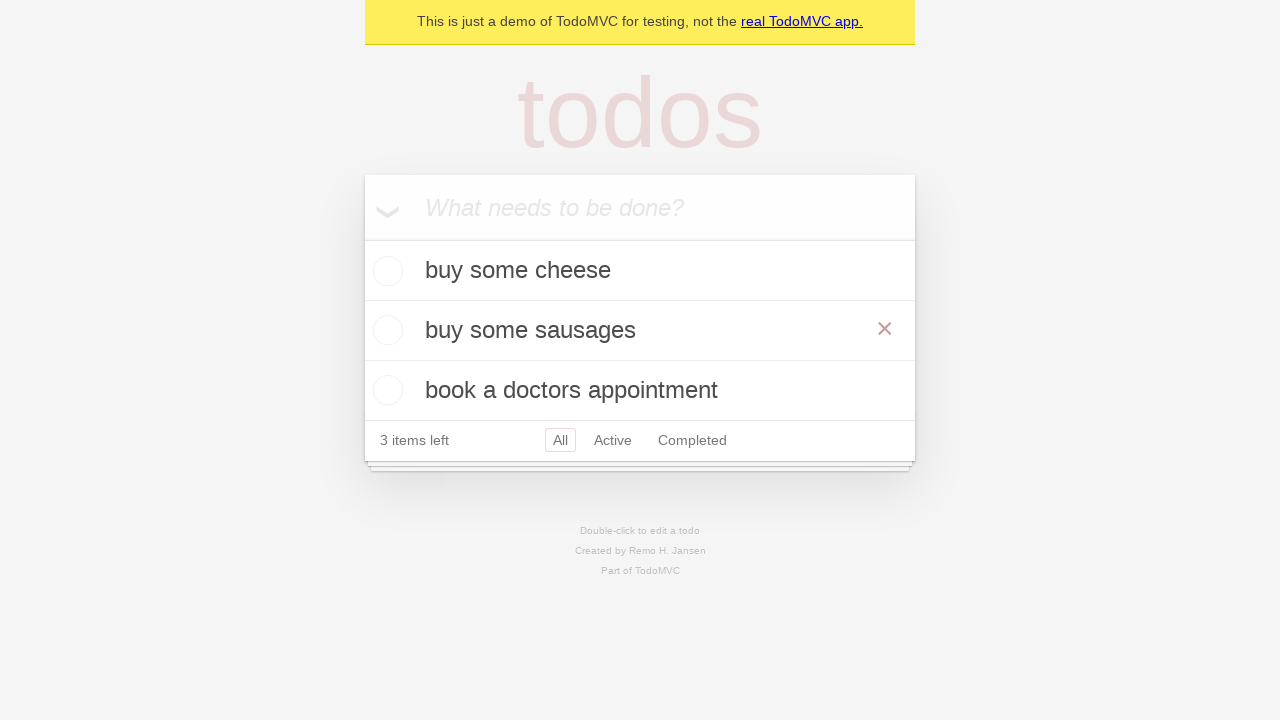

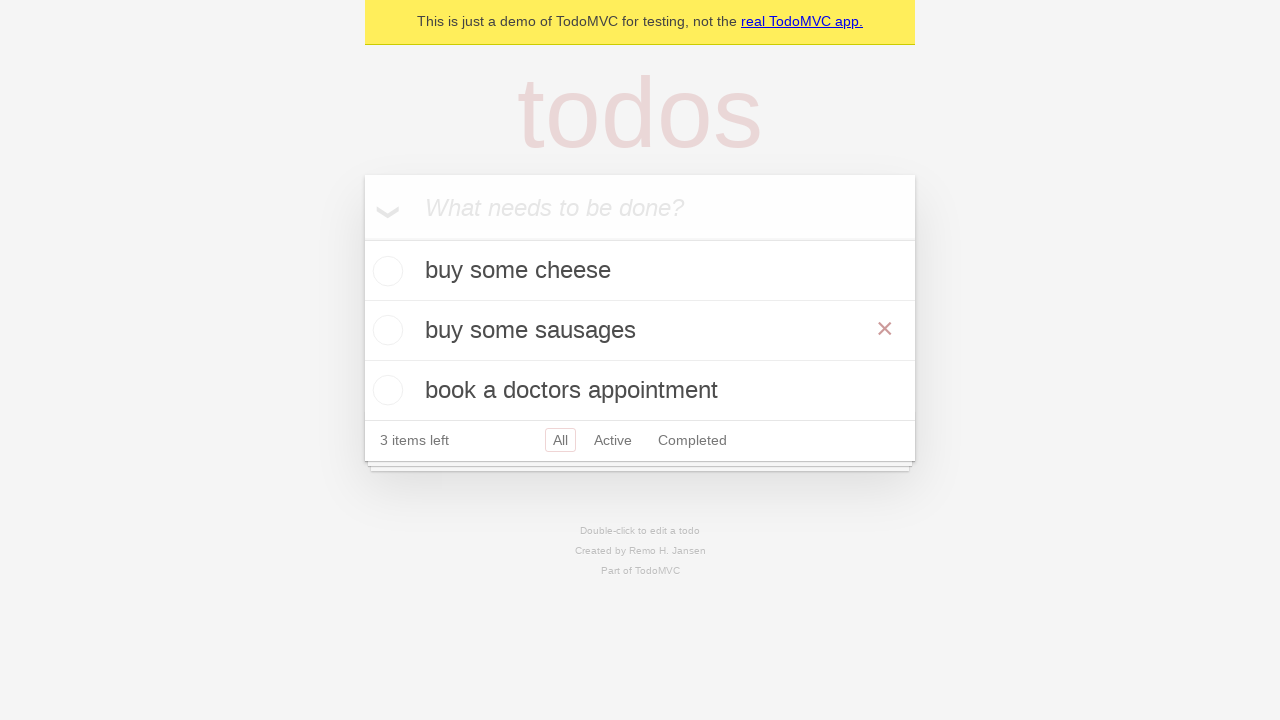